Tests confirm dialog acceptance by clicking a button, accepting the dialog, and verifying the confirmation text

Starting URL: https://www.lambdatest.com/selenium-playground/javascript-alert-box-demo

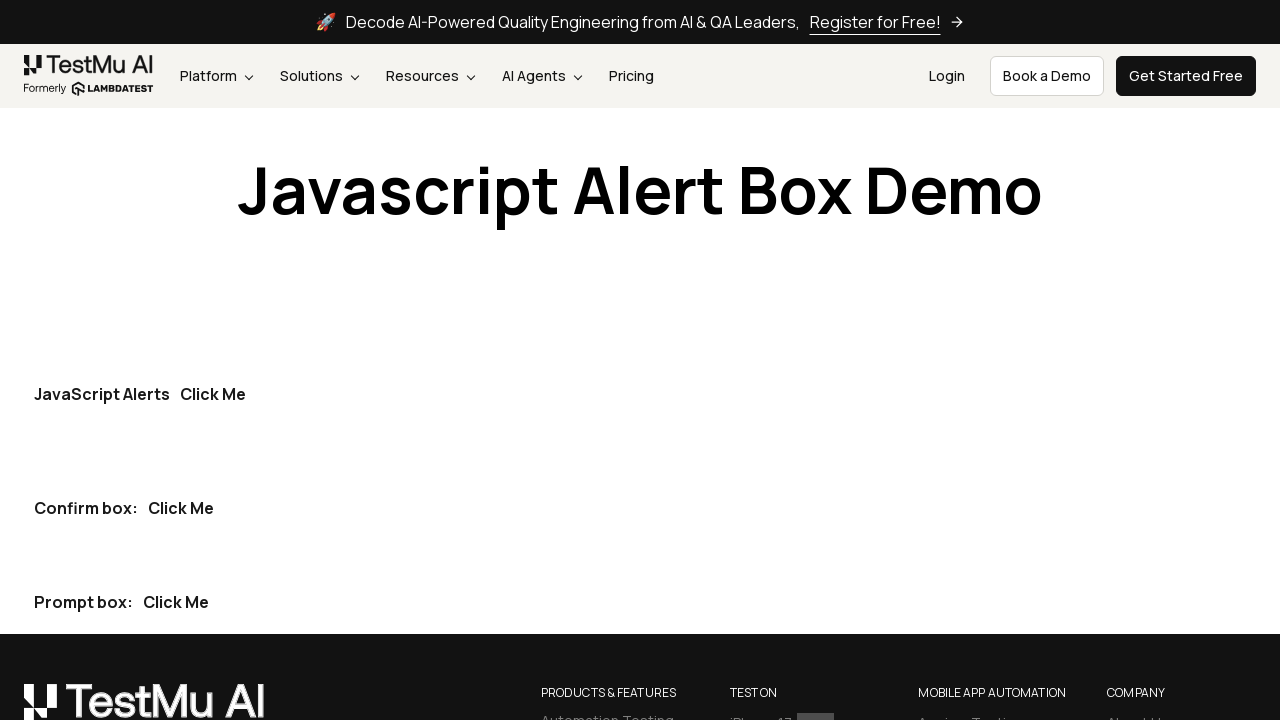

Set up dialog handler to automatically accept confirm dialogs
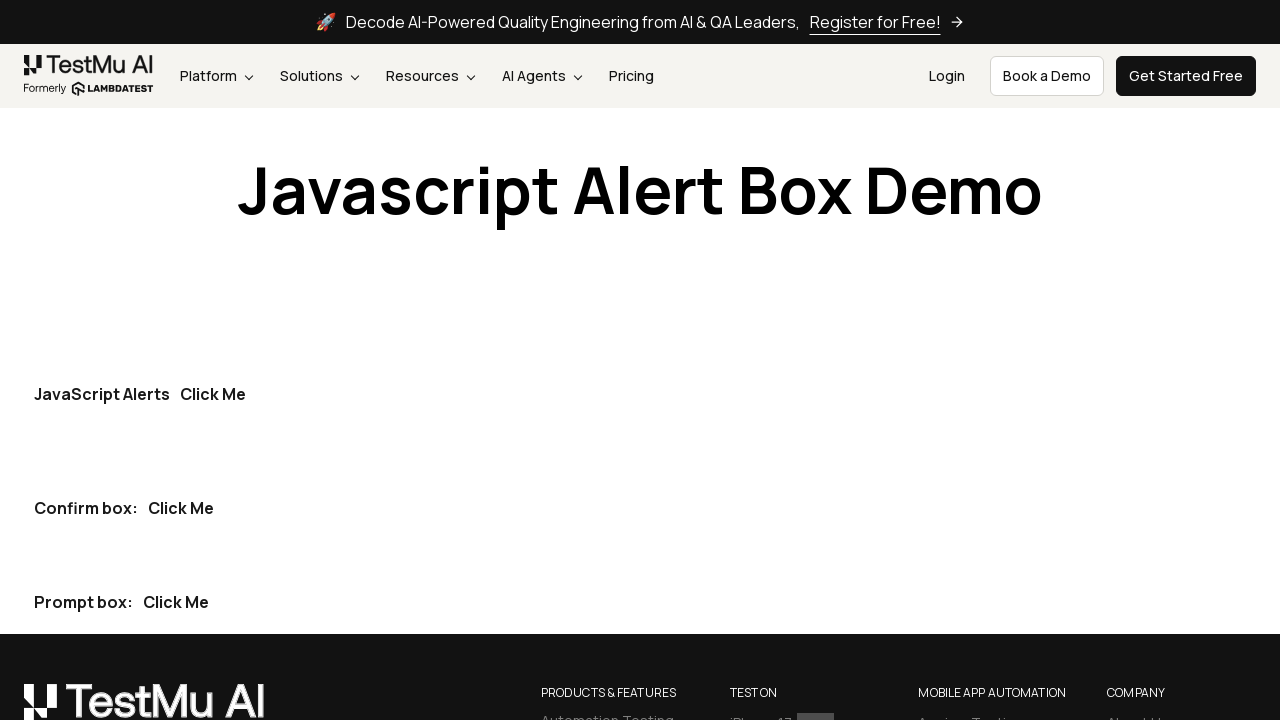

Clicked the second 'Click Me' button to trigger confirm dialog at (181, 508) on internal:role=button[name="Click Me"i] >> nth=1
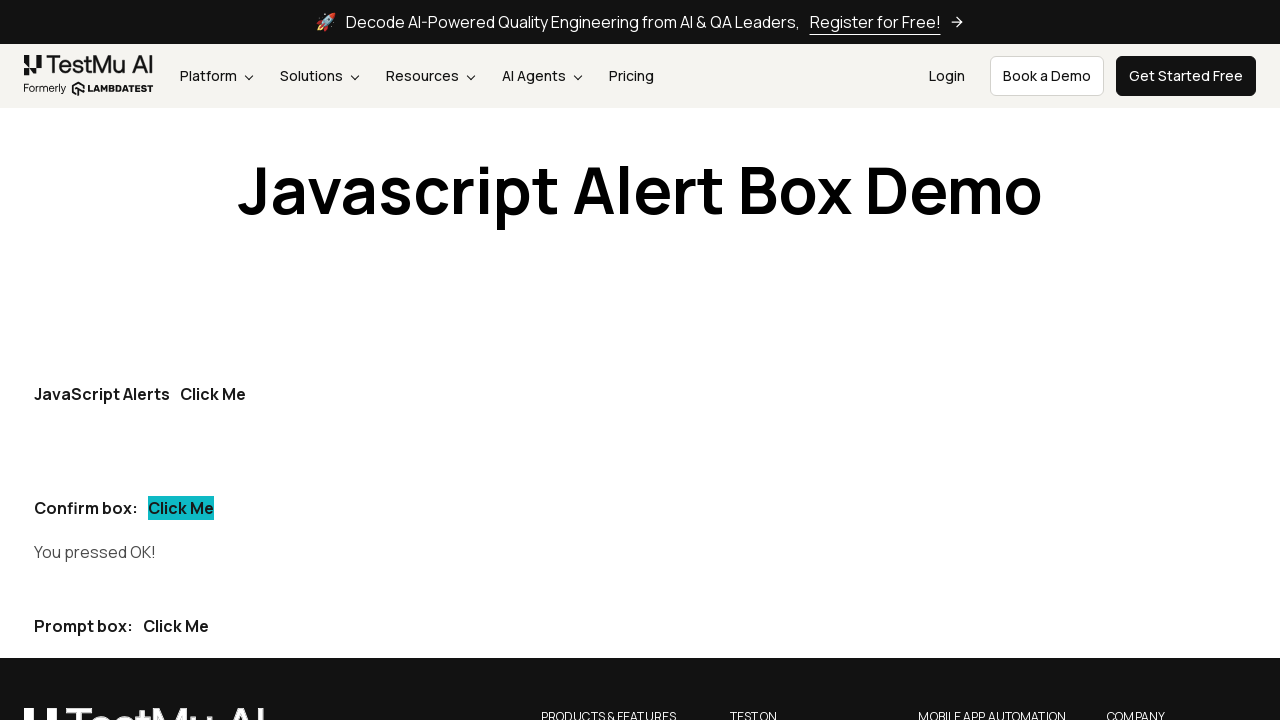

Confirmed that 'You pressed OK!' text appears after accepting the dialog
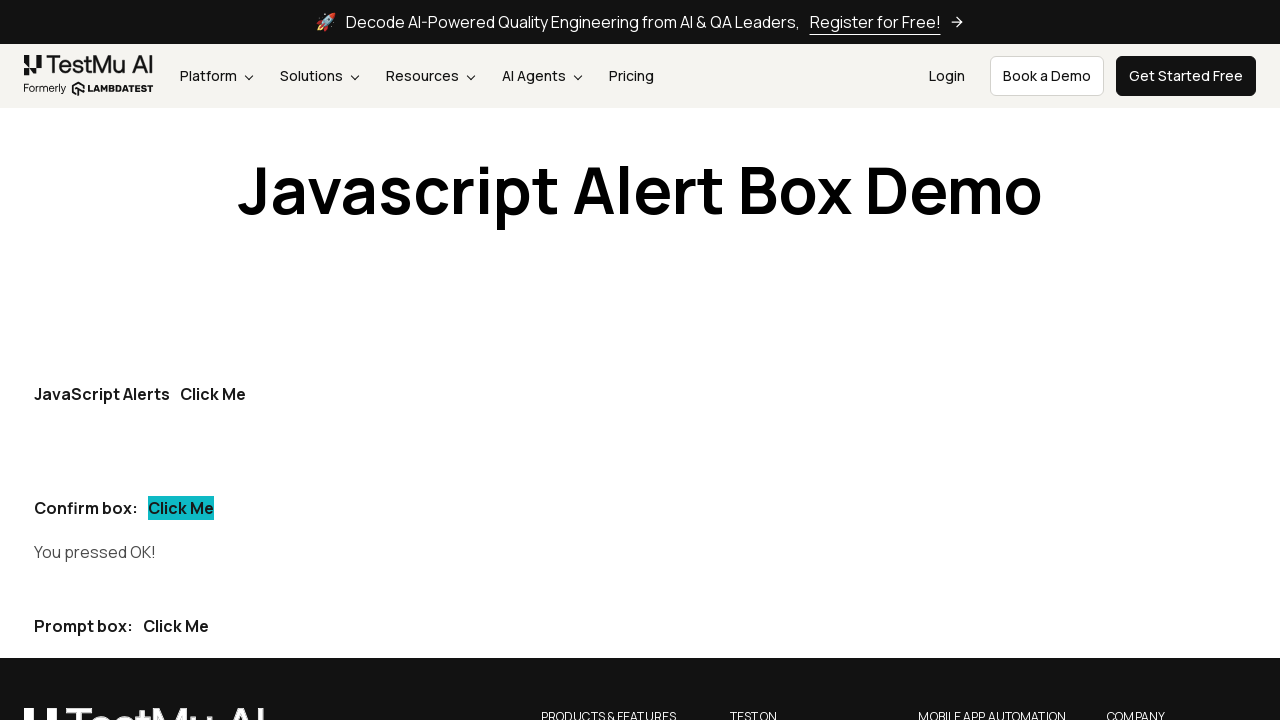

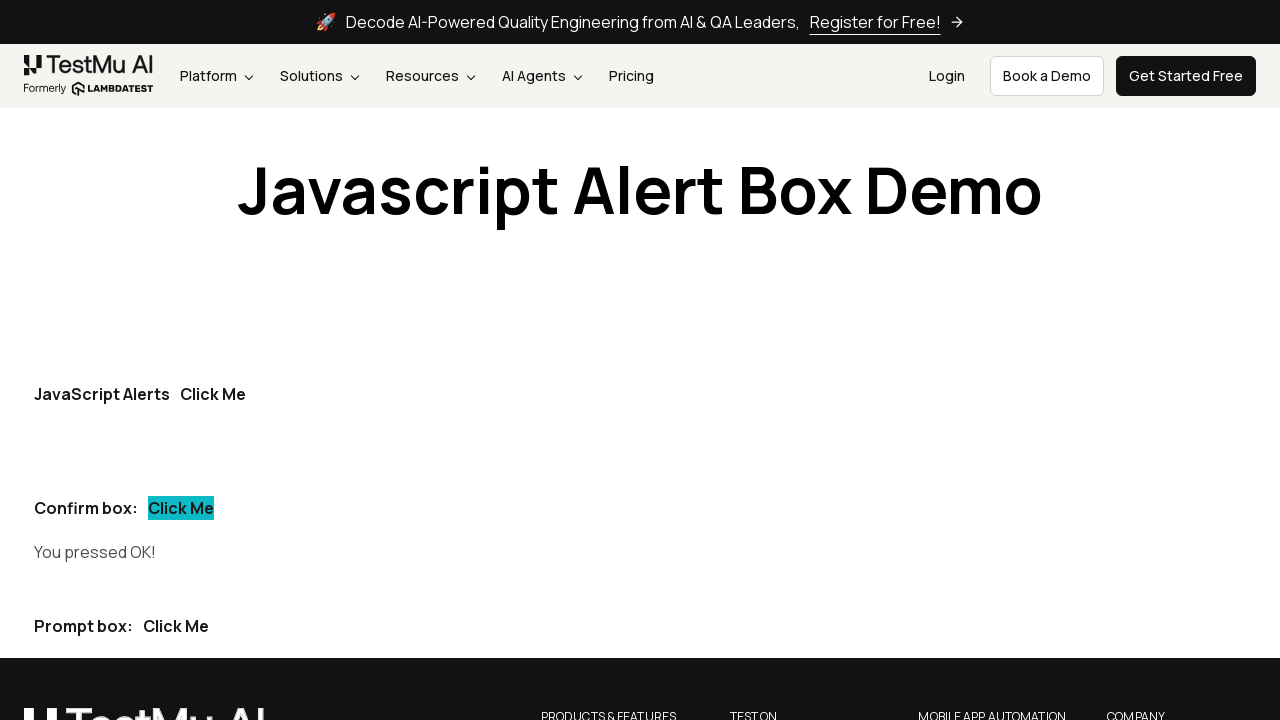